Tests displaying all items by clicking the All link after filtering

Starting URL: https://demo.playwright.dev/todomvc

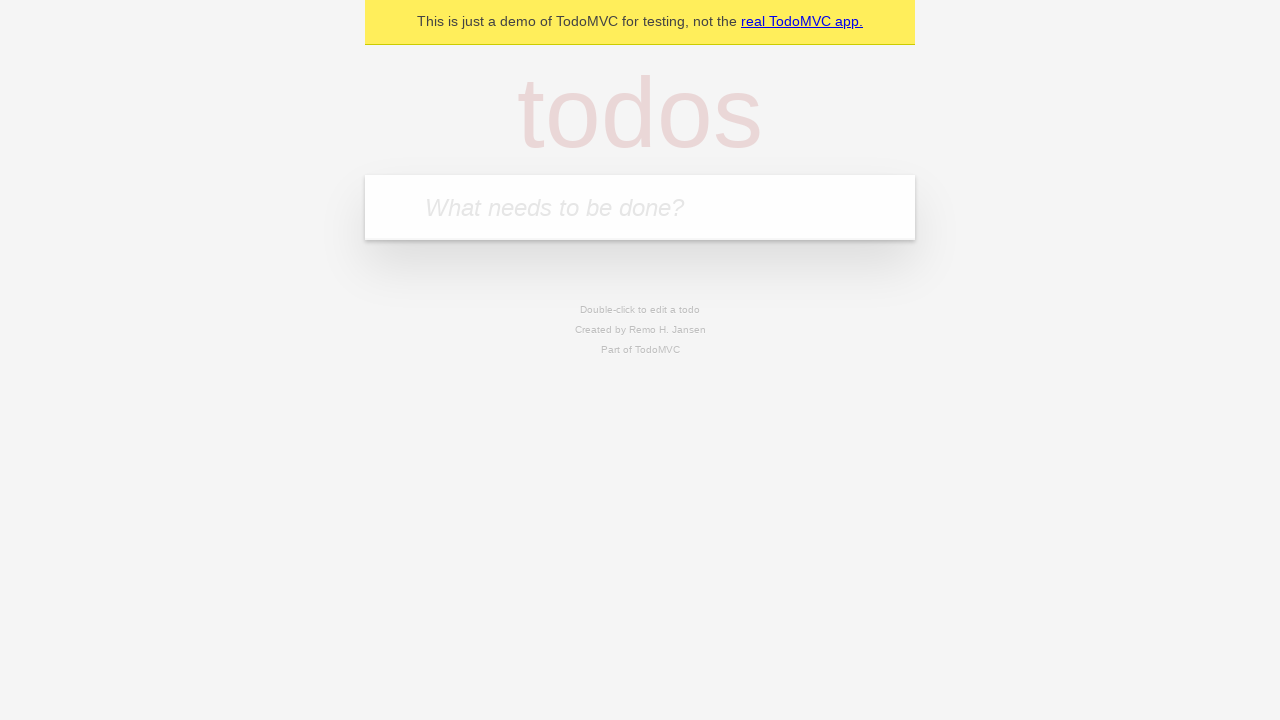

Filled todo input with 'buy some cheese' on internal:attr=[placeholder="What needs to be done?"i]
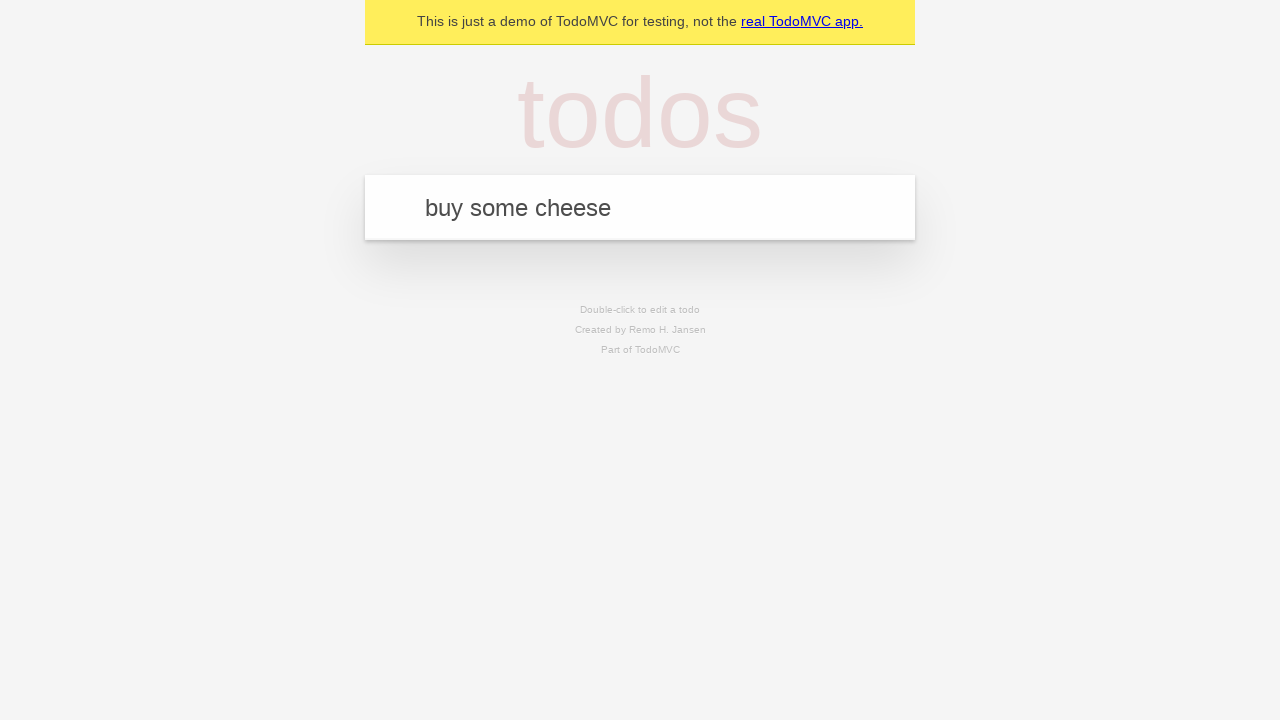

Pressed Enter to create first todo on internal:attr=[placeholder="What needs to be done?"i]
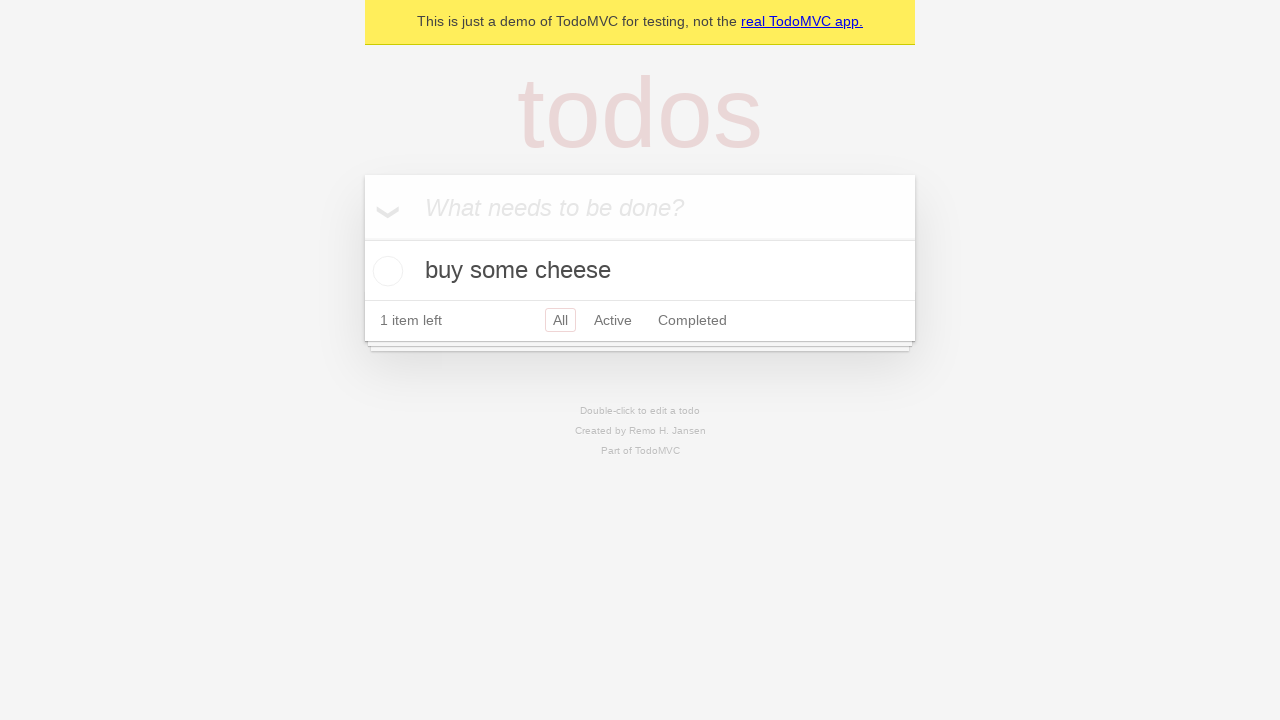

Filled todo input with 'feed the cat' on internal:attr=[placeholder="What needs to be done?"i]
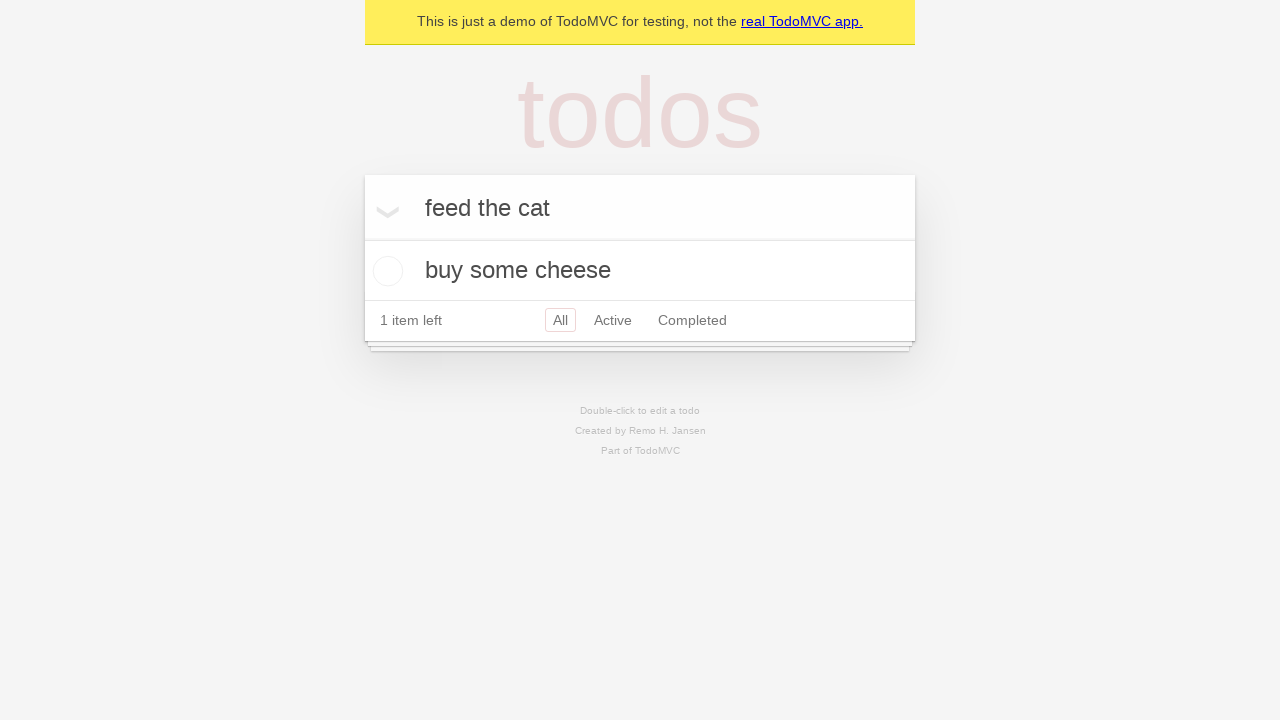

Pressed Enter to create second todo on internal:attr=[placeholder="What needs to be done?"i]
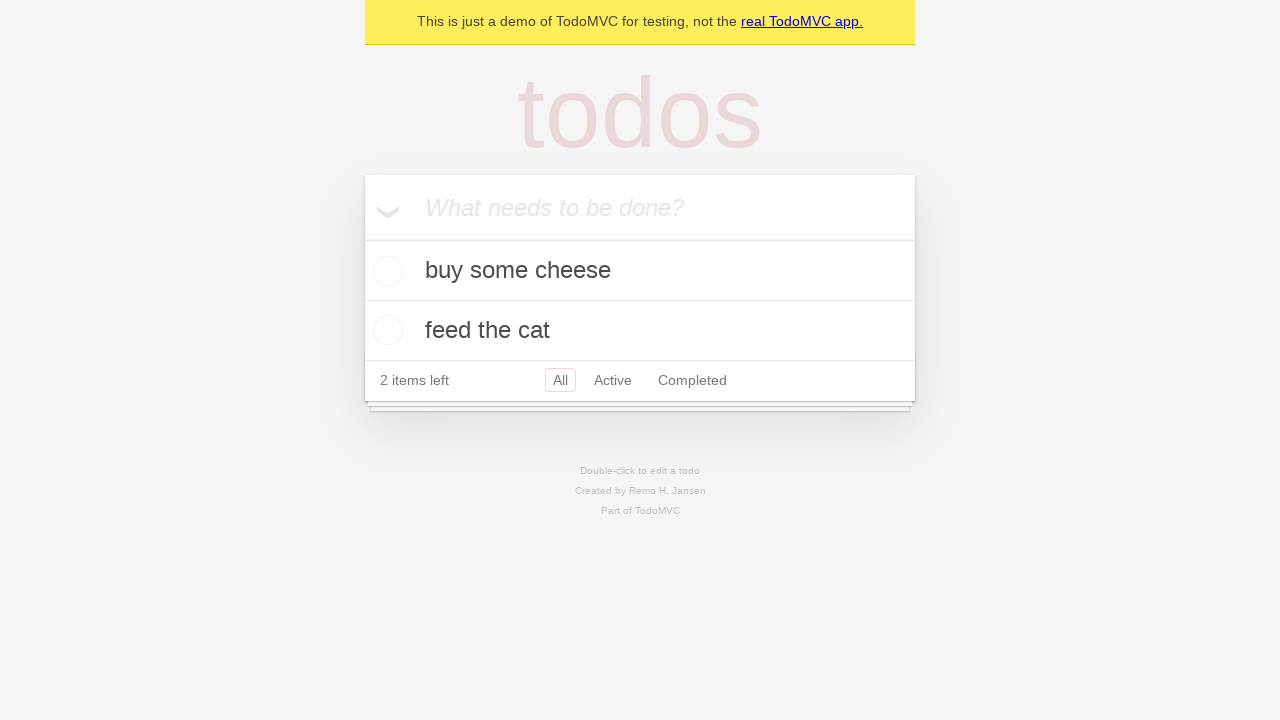

Filled todo input with 'book a doctors appointment' on internal:attr=[placeholder="What needs to be done?"i]
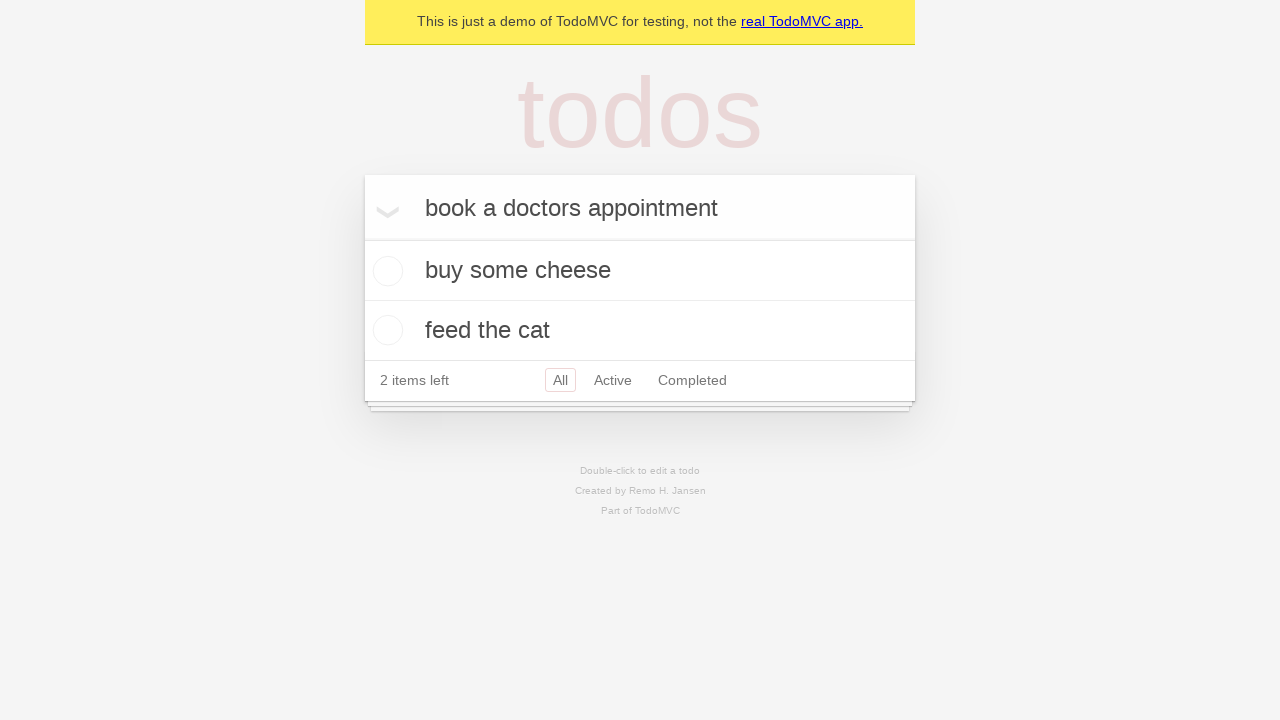

Pressed Enter to create third todo on internal:attr=[placeholder="What needs to be done?"i]
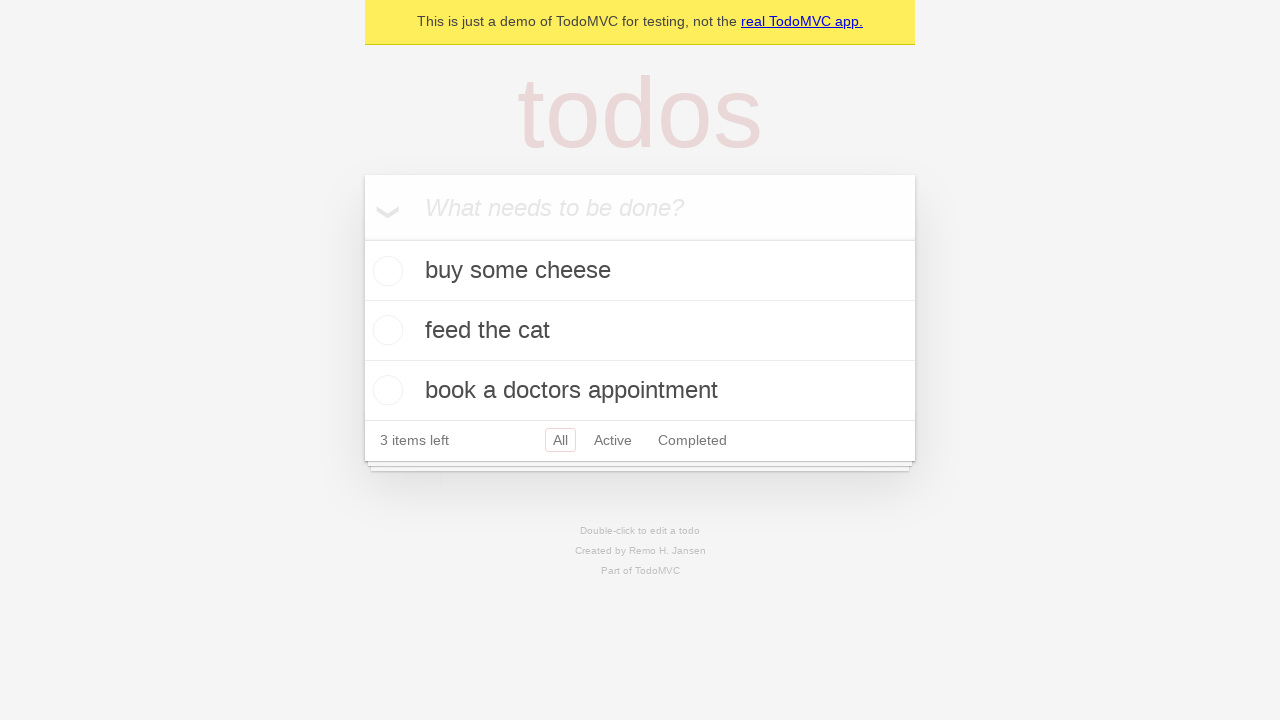

Checked checkbox to mark second todo as completed at (385, 330) on internal:testid=[data-testid="todo-item"s] >> nth=1 >> internal:role=checkbox
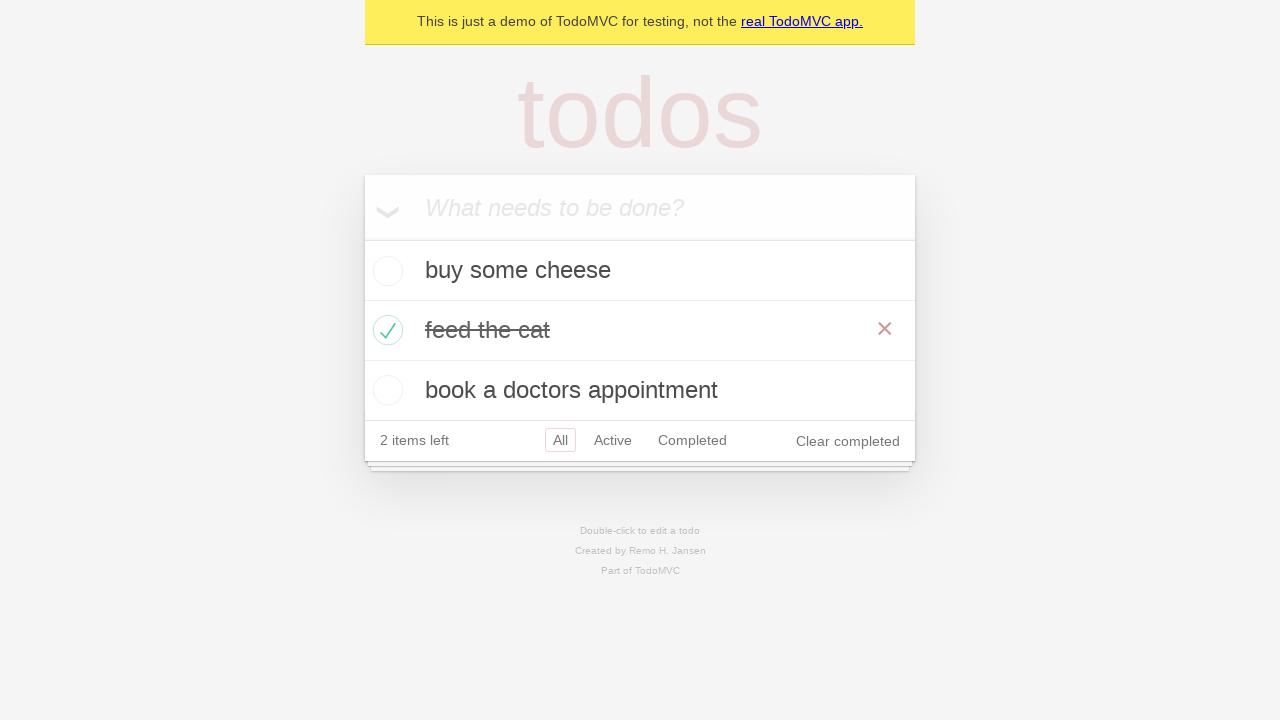

Clicked Active filter link at (613, 440) on internal:role=link[name="Active"i]
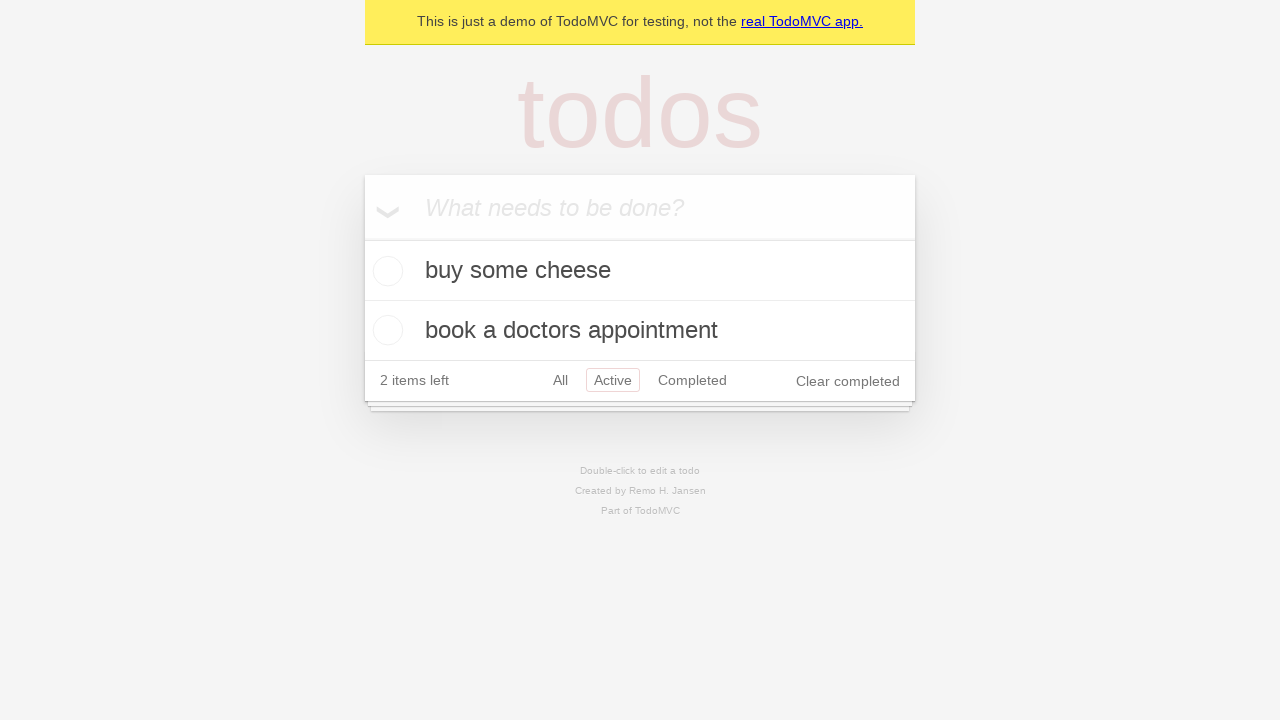

Clicked Completed filter link at (692, 380) on internal:role=link[name="Completed"i]
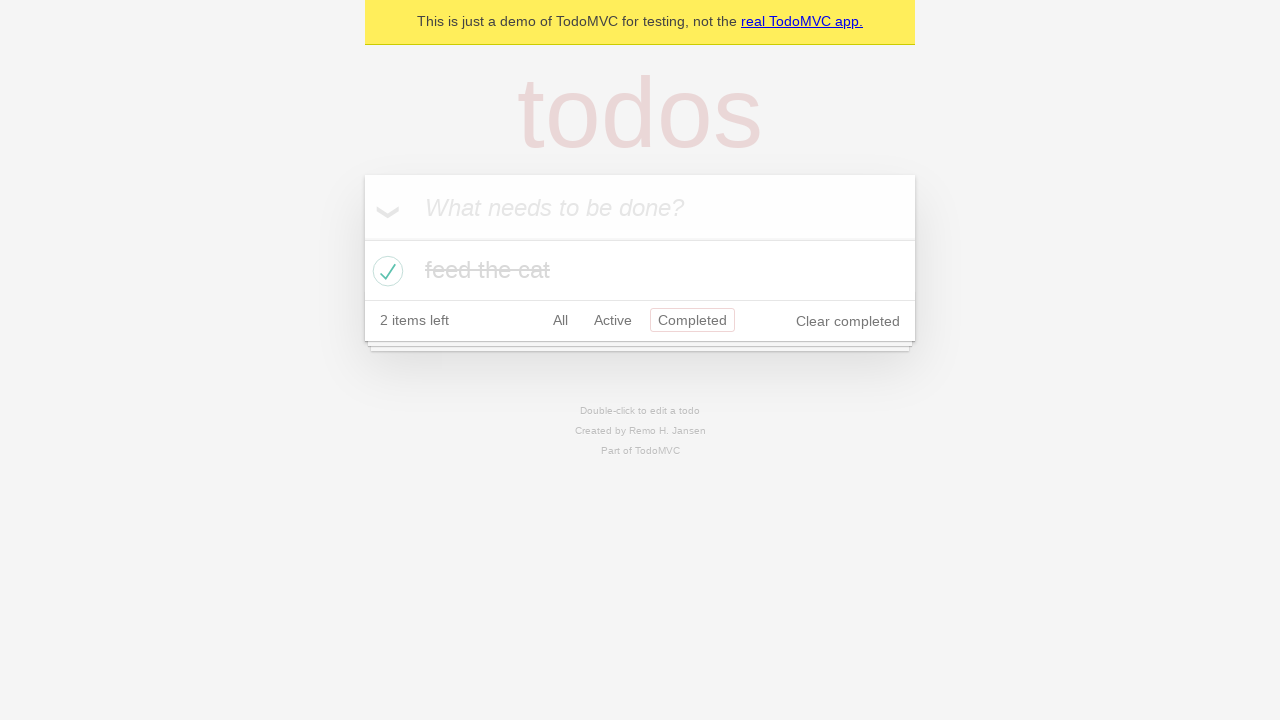

Clicked All filter link to display all items at (560, 320) on internal:role=link[name="All"i]
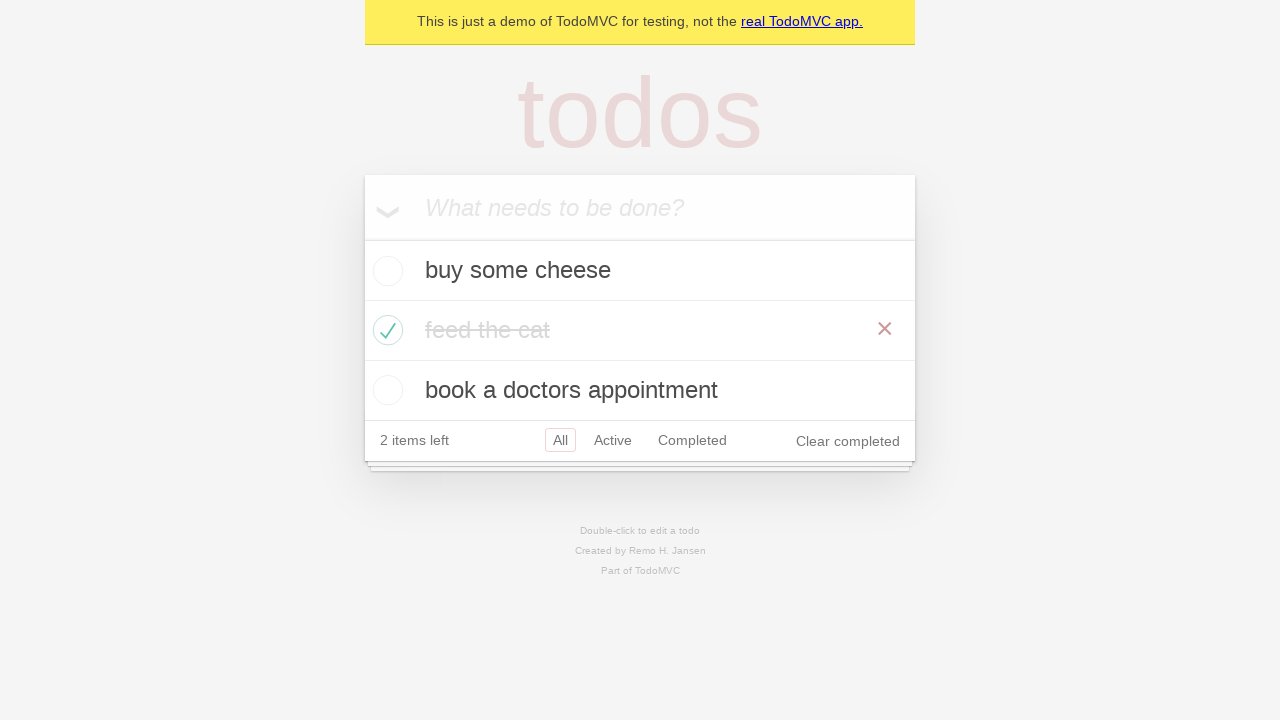

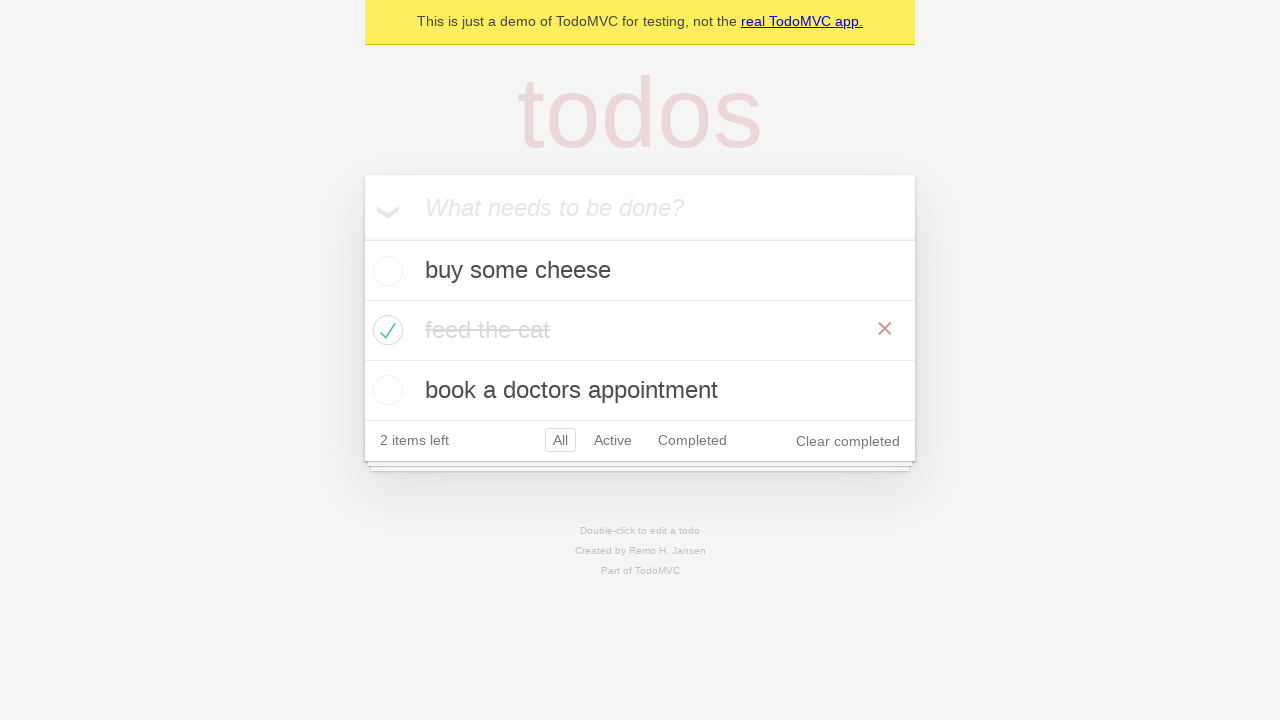